Verifies the time display element and checks if its text matches the expected date

Starting URL: http://only-testing-blog.blogspot.com/2014/01/textbox.html

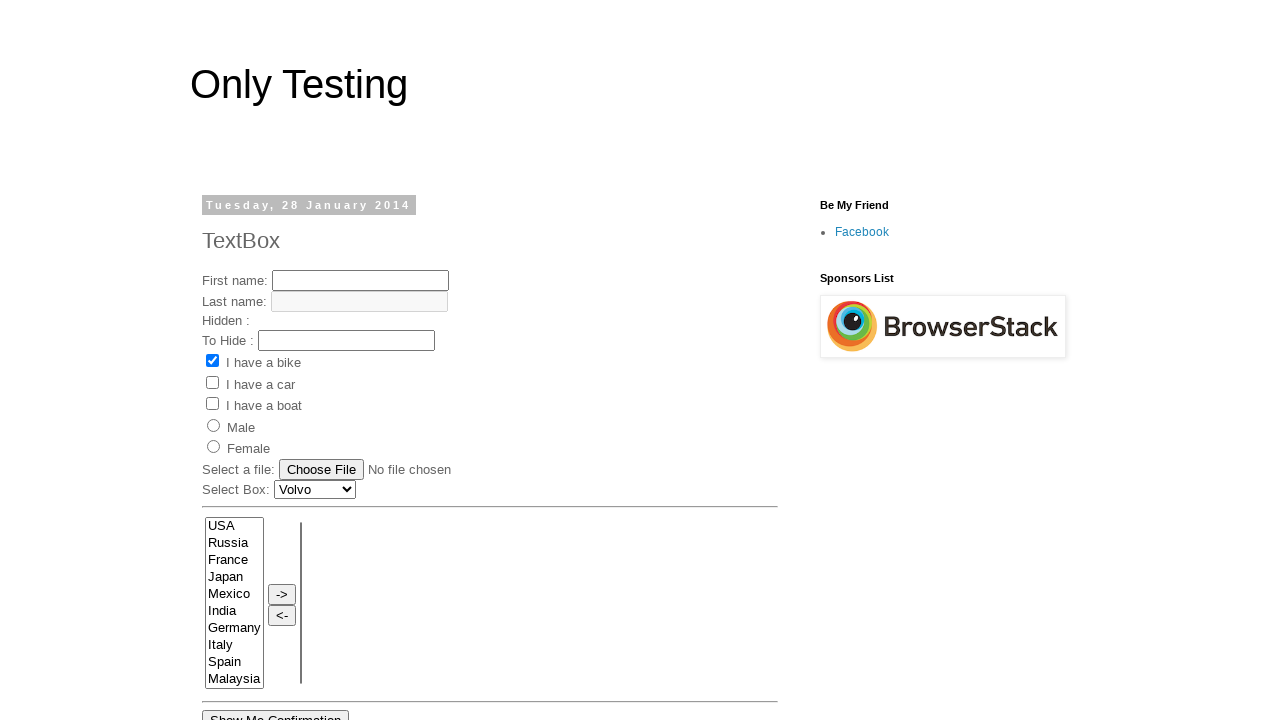

Navigated to the textbox test page
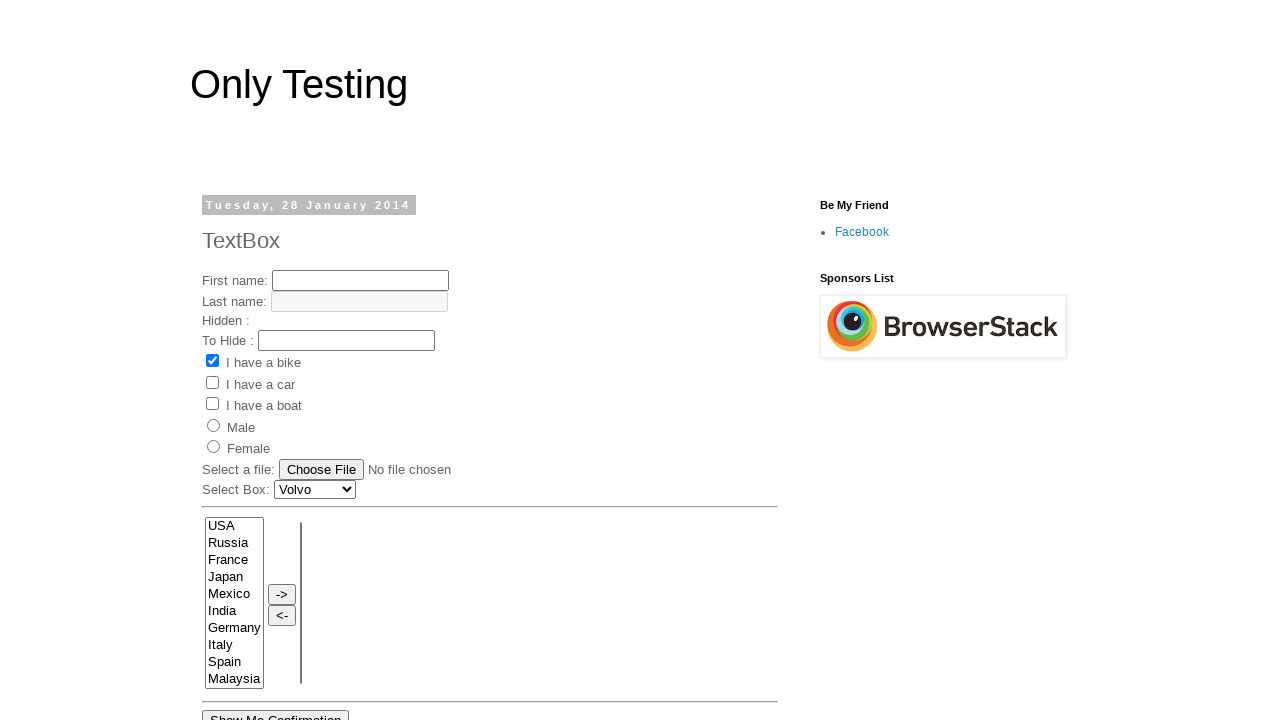

Retrieved text content from time display element: 
Time Left: 10 seconds
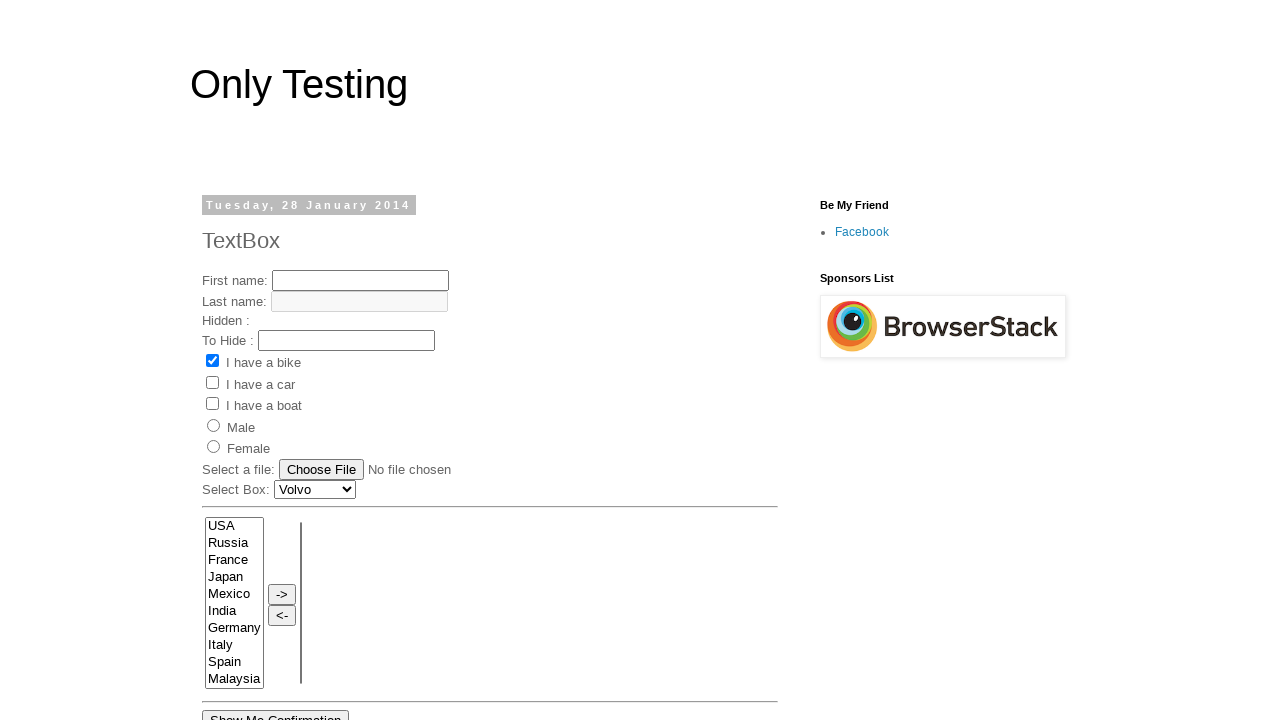

Verification failed: time display text does not match expected date
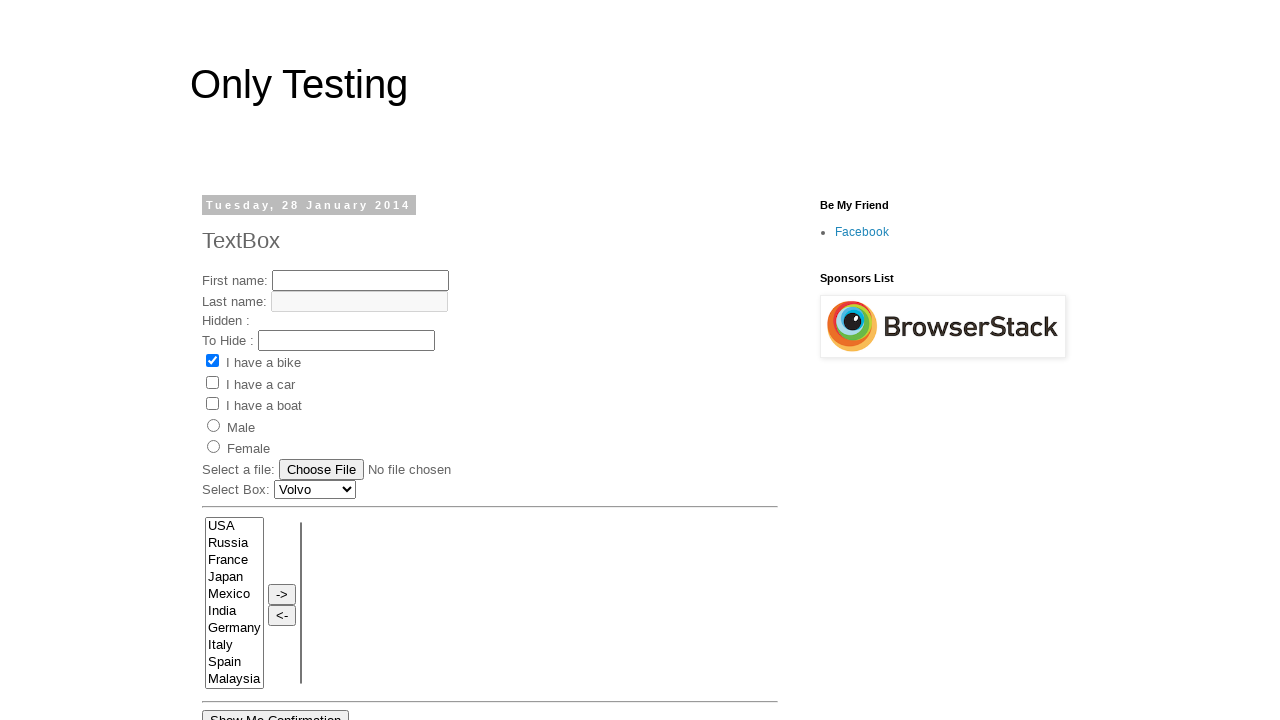

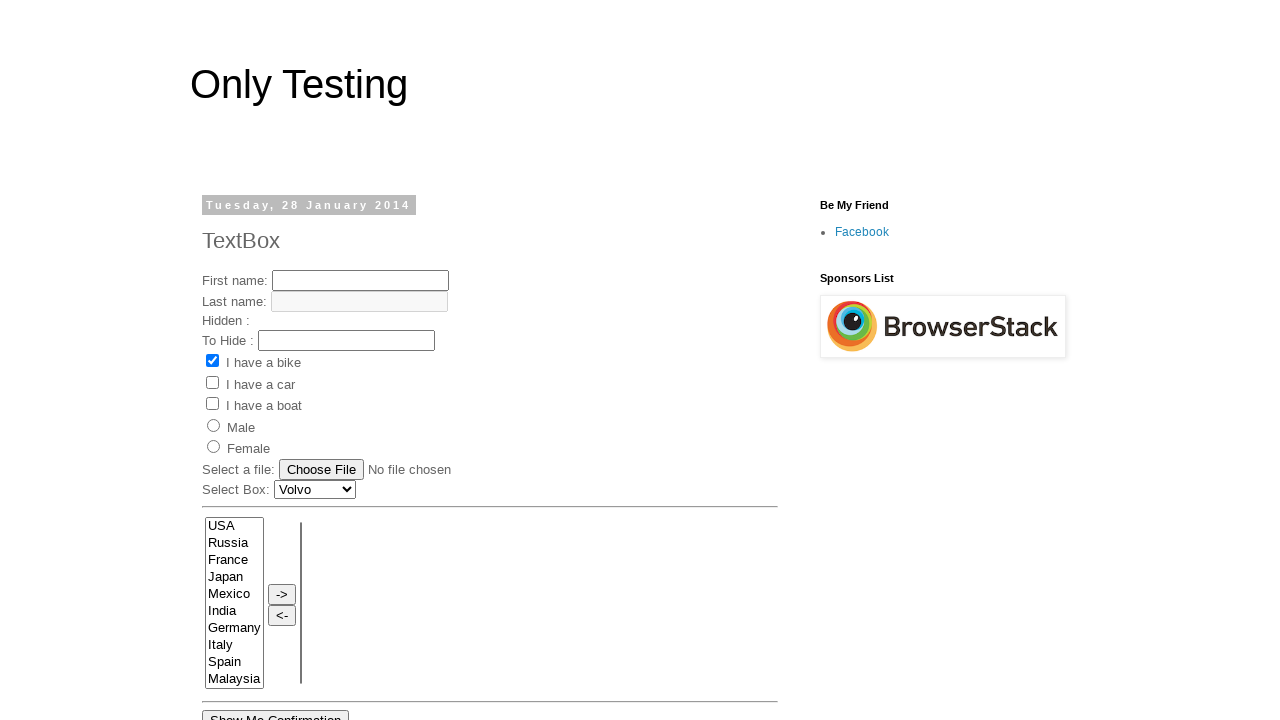